Tests filtering functionality on a produce deals page by navigating to Top Deals, searching for "Tomato", and verifying the filtered results

Starting URL: https://rahulshettyacademy.com/seleniumPractise/

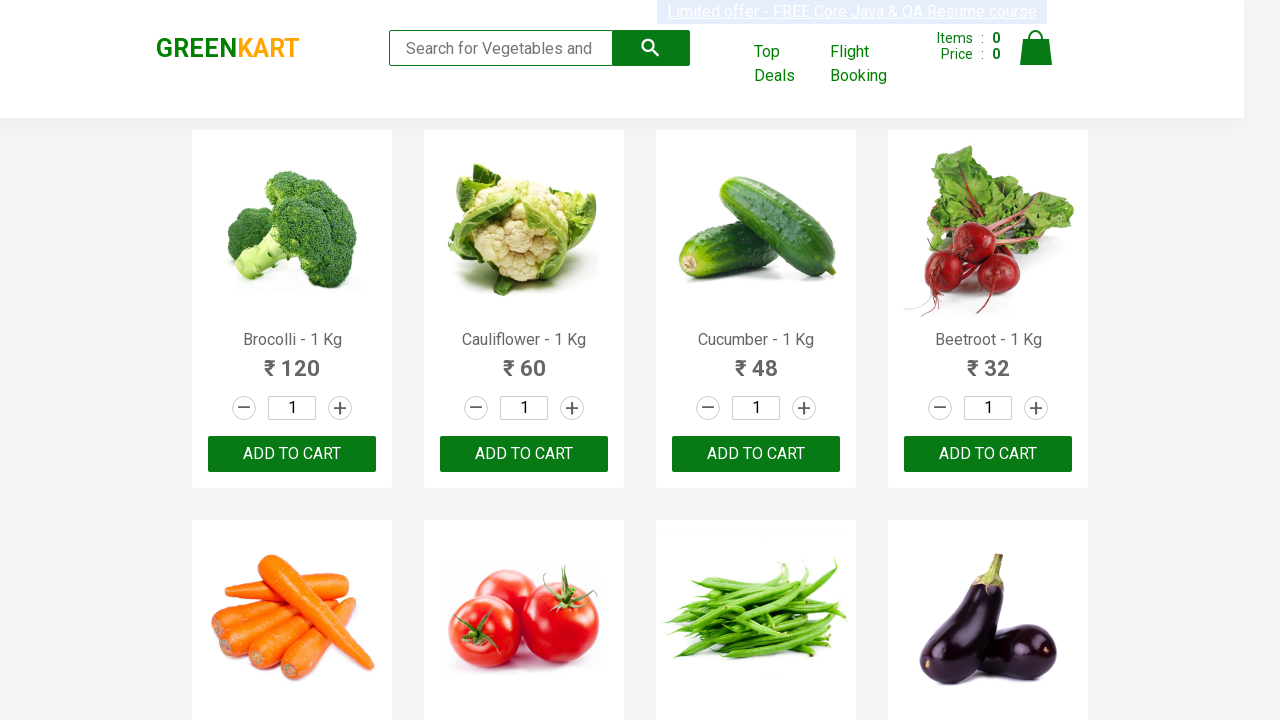

Clicked on 'Top Deals' link to open new window at (787, 64) on xpath=//a[normalize-space()='Top Deals']
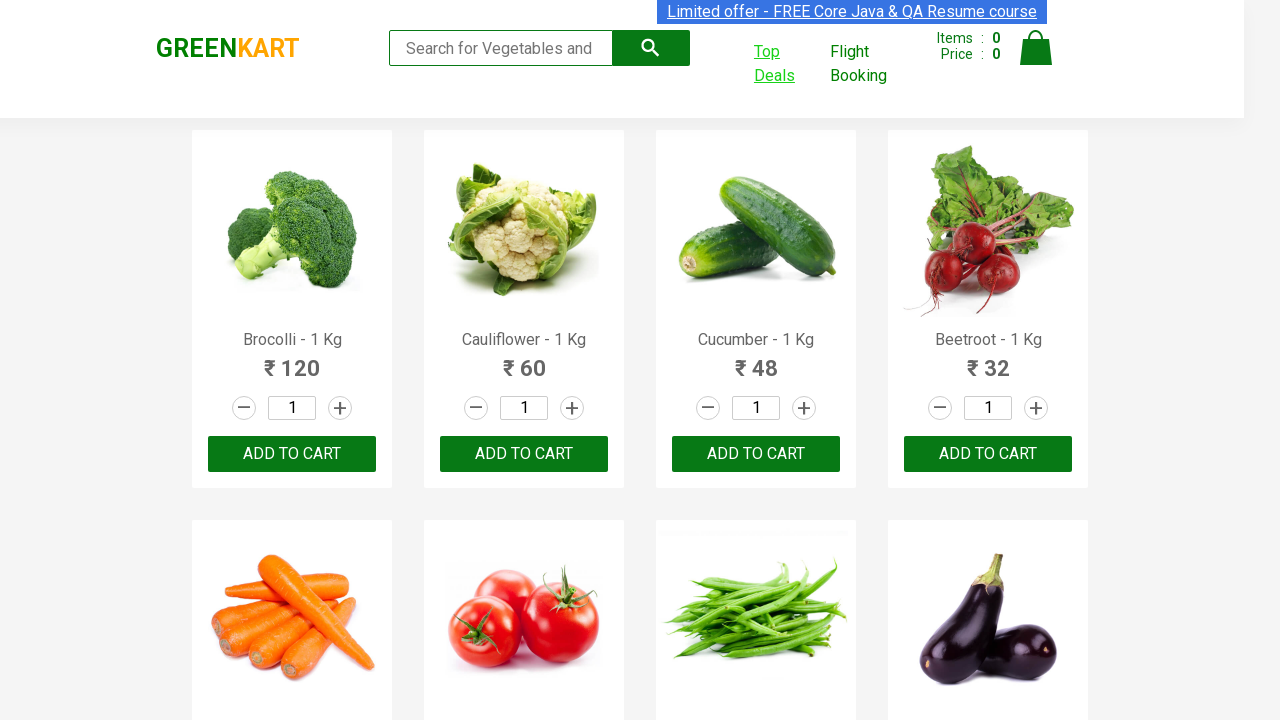

New window opened and captured
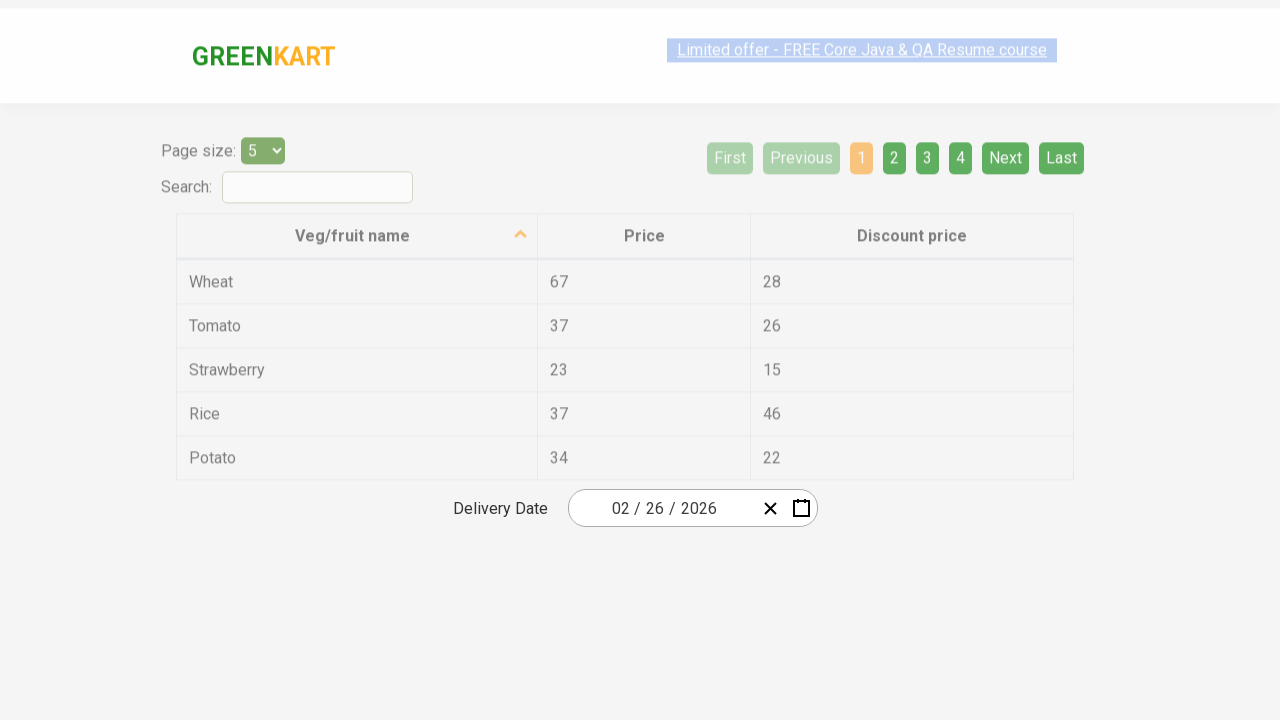

Filled search field with 'Tomato' in new window on #search-field
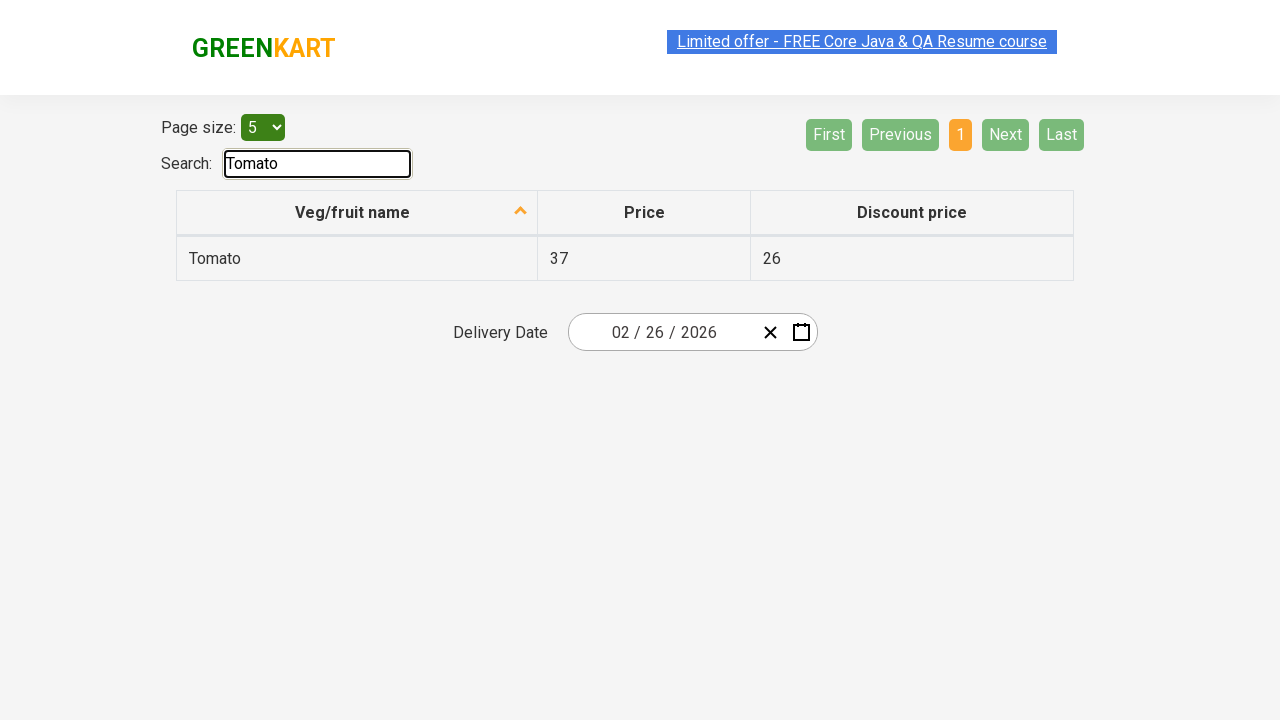

Waited for filtered results to appear
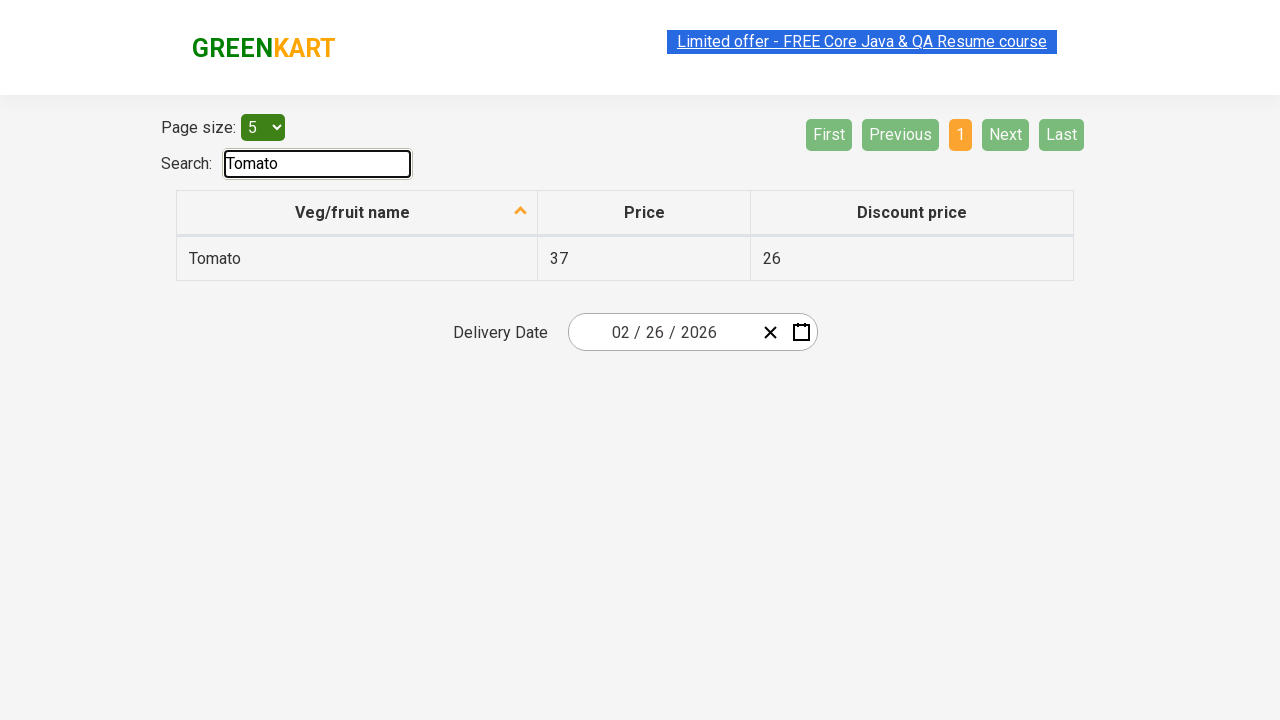

Retrieved all vegetable names from filtered results
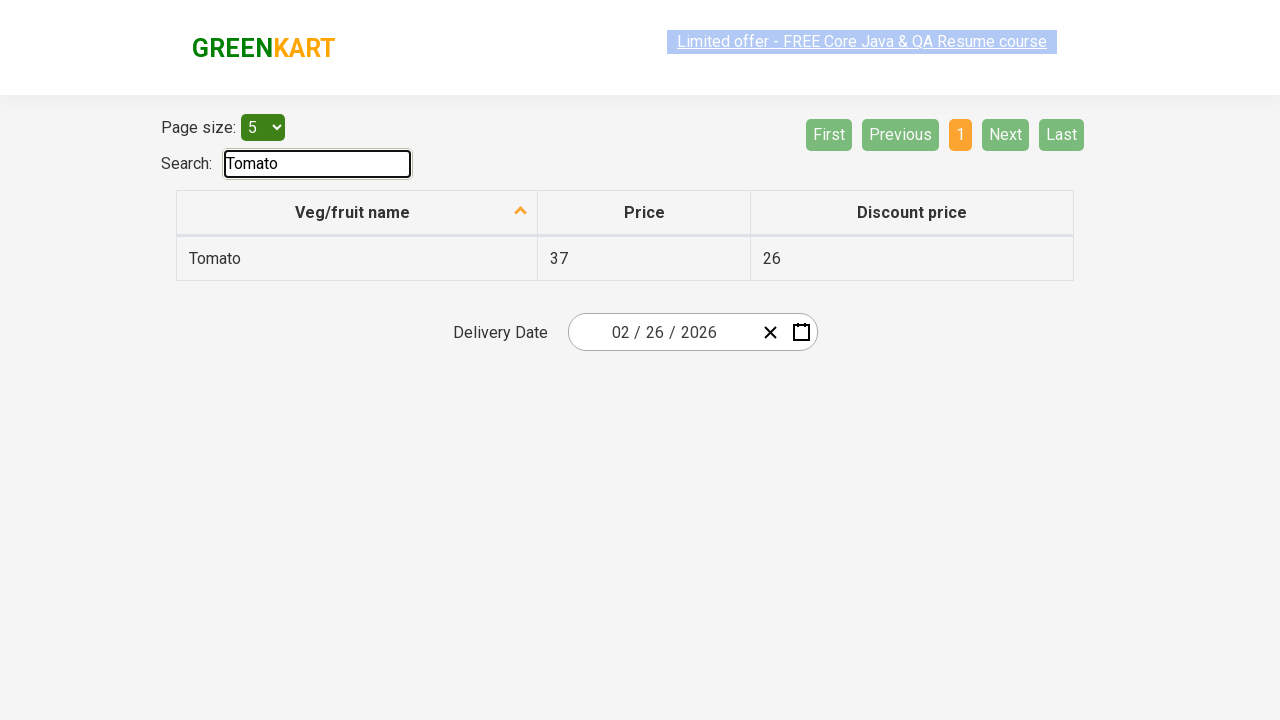

Verified filtered result contains 'Tomato': Tomato
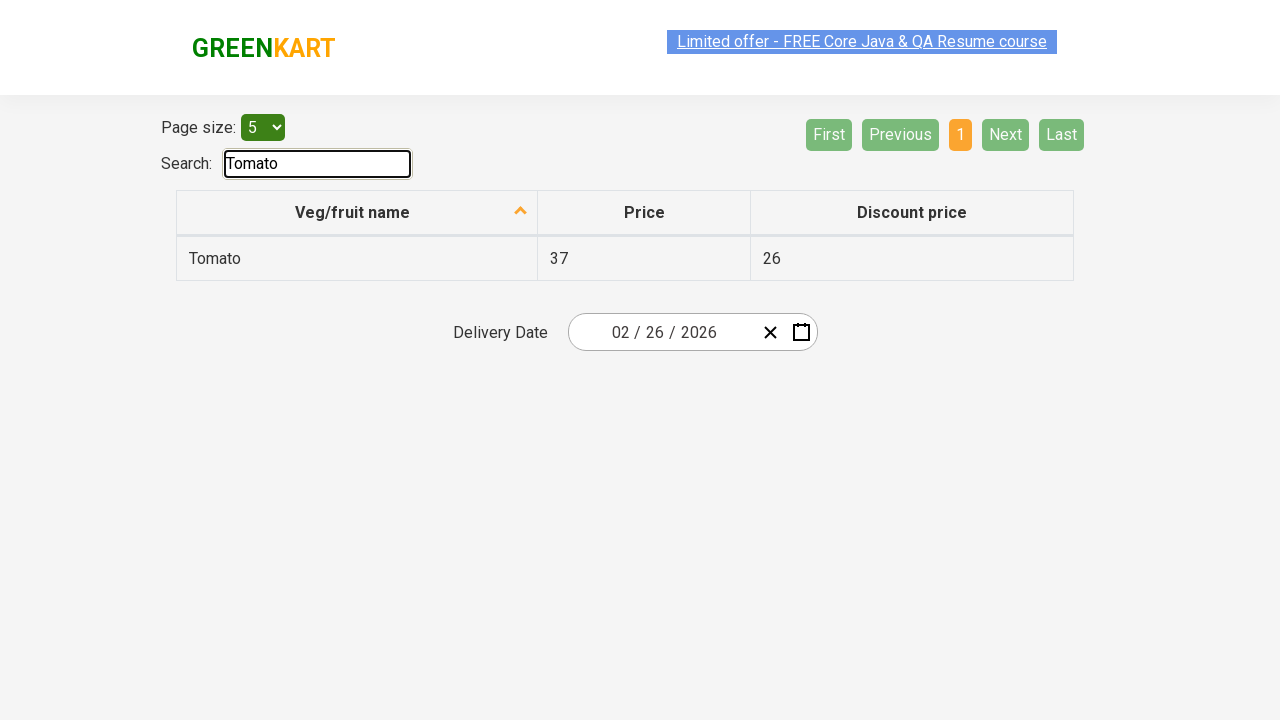

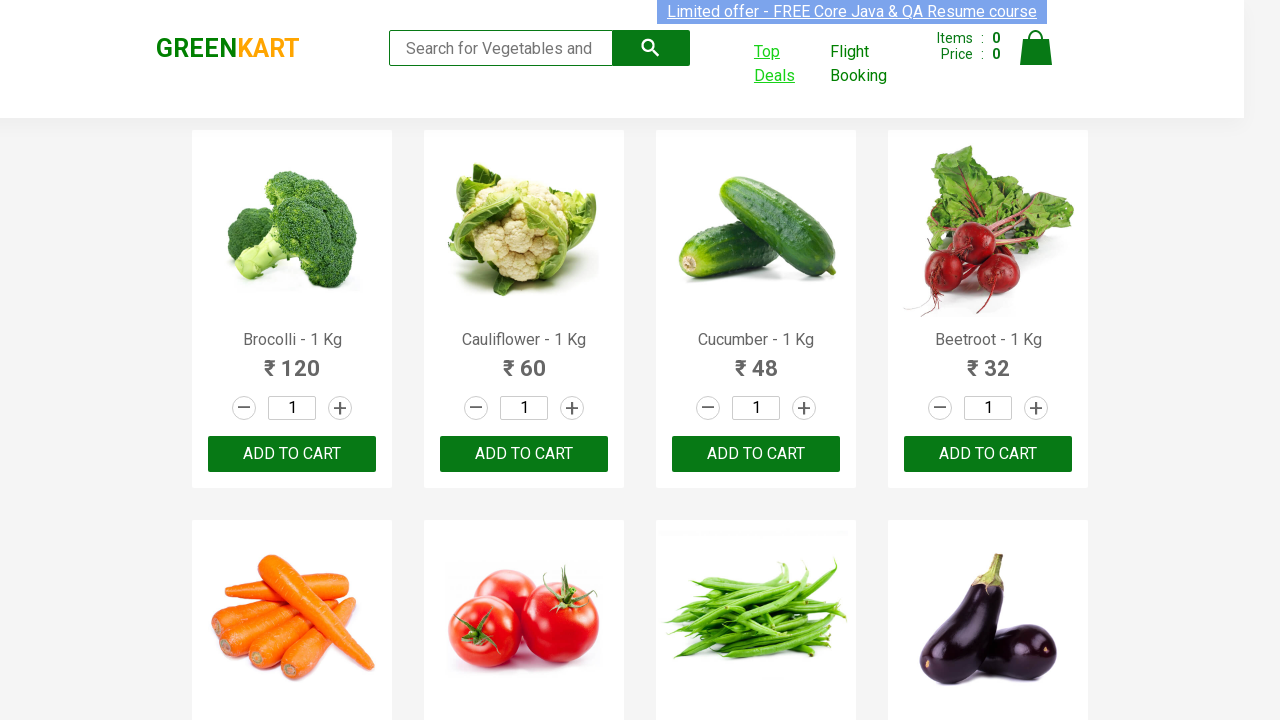